Tests right-click context menu interaction on a web element by performing a context click on an interview section heading and navigating through the context menu options using keyboard.

Starting URL: http://greenstech.in/selenium-course-content.html

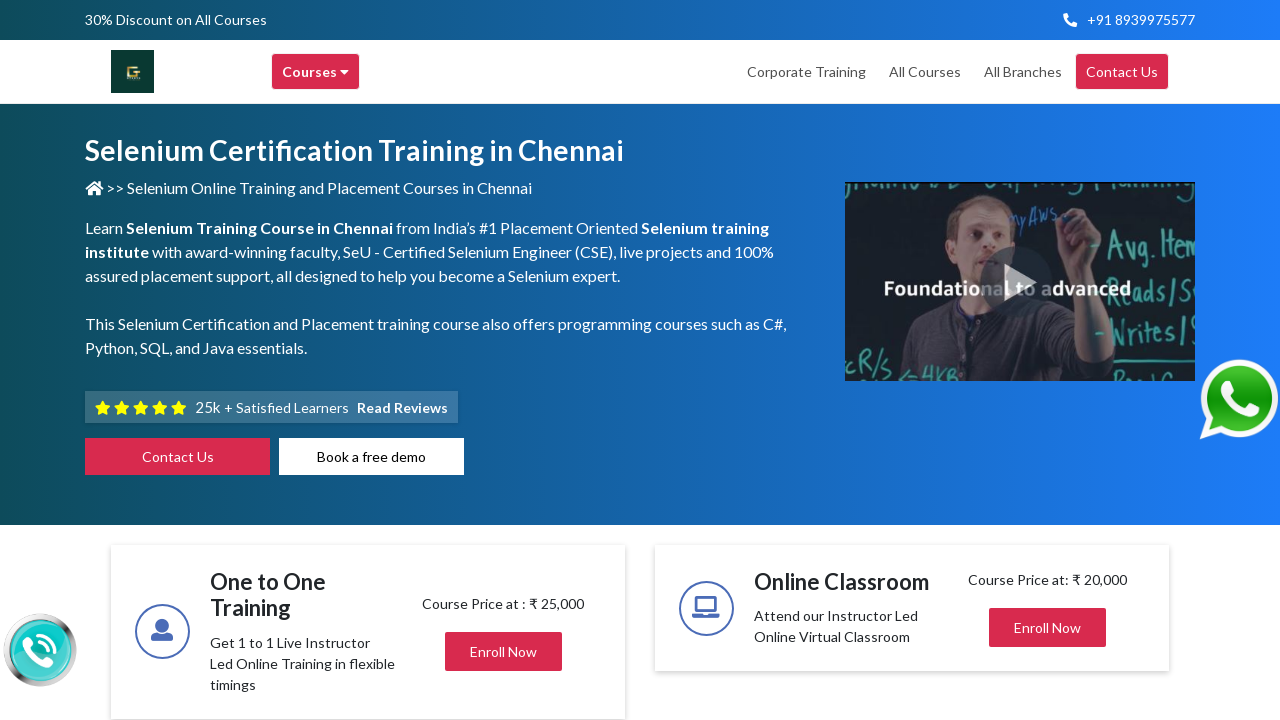

Retrieved page title: Selenium Training in Chennai | Selenium Certification Courses
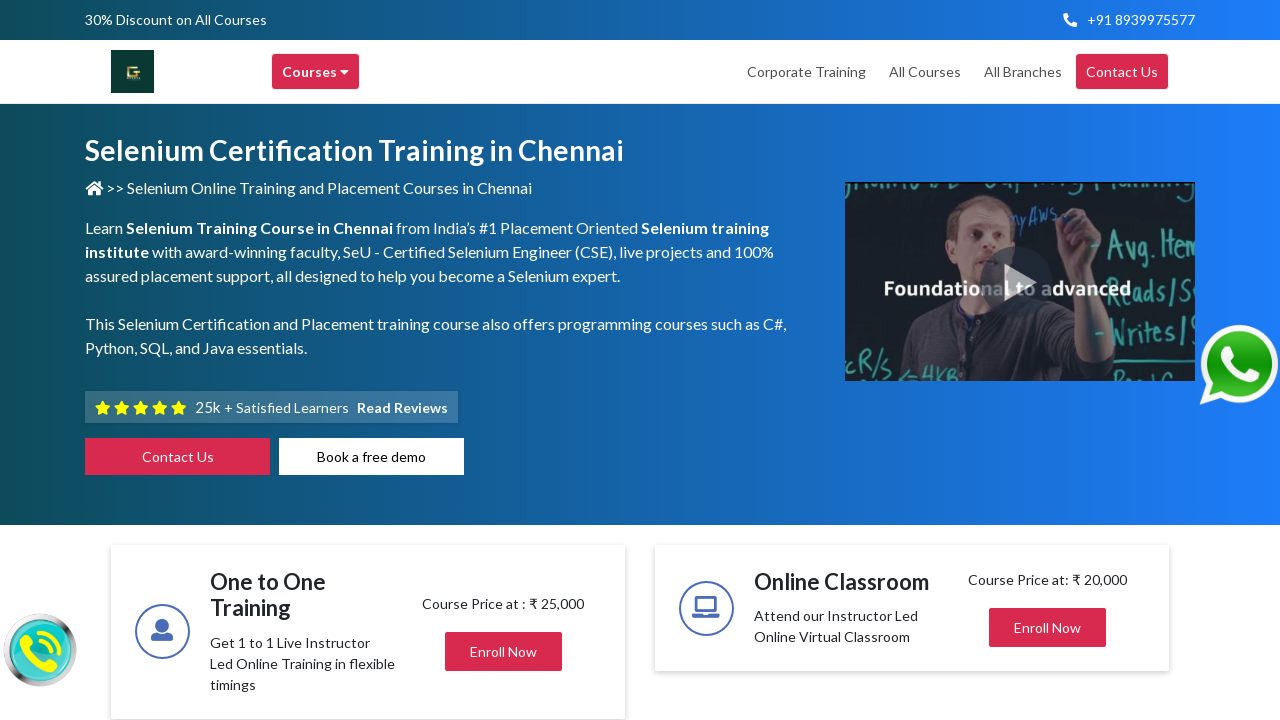

Right-clicked on interview section heading (heading304) to open context menu at (1048, 360) on xpath=//div[@id='heading304']
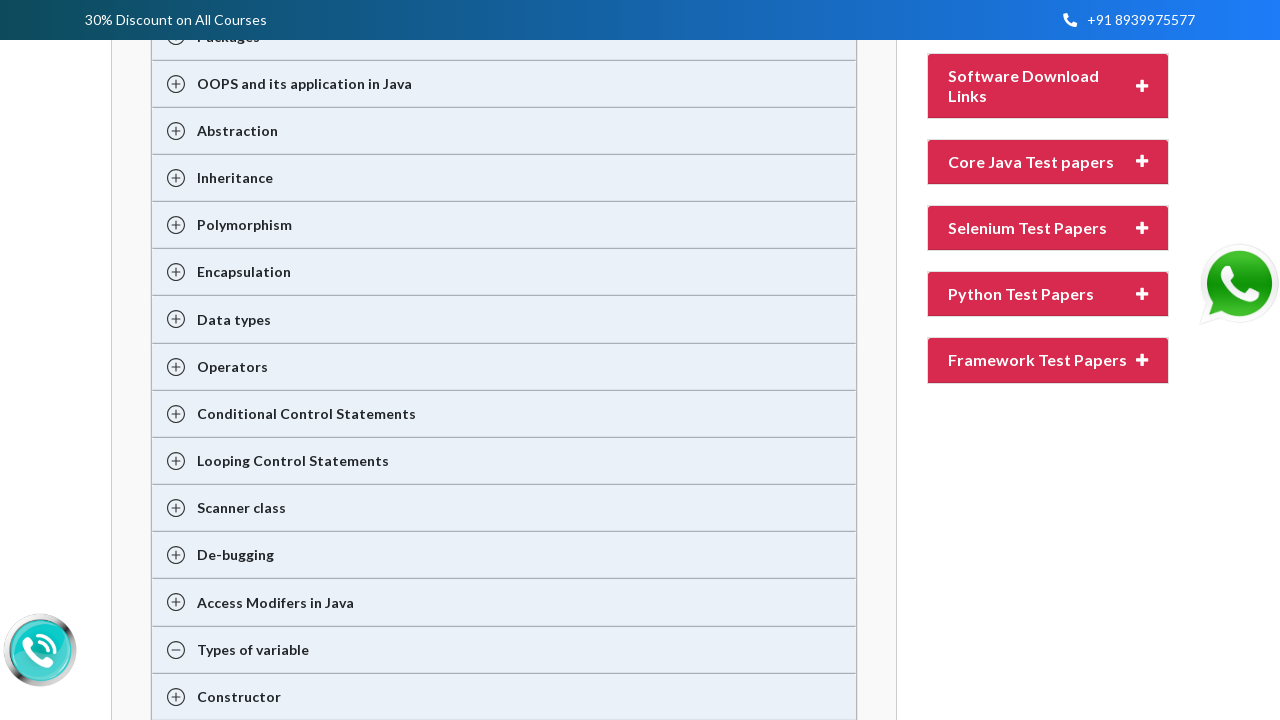

Pressed ArrowDown key (1/9) to navigate through context menu options
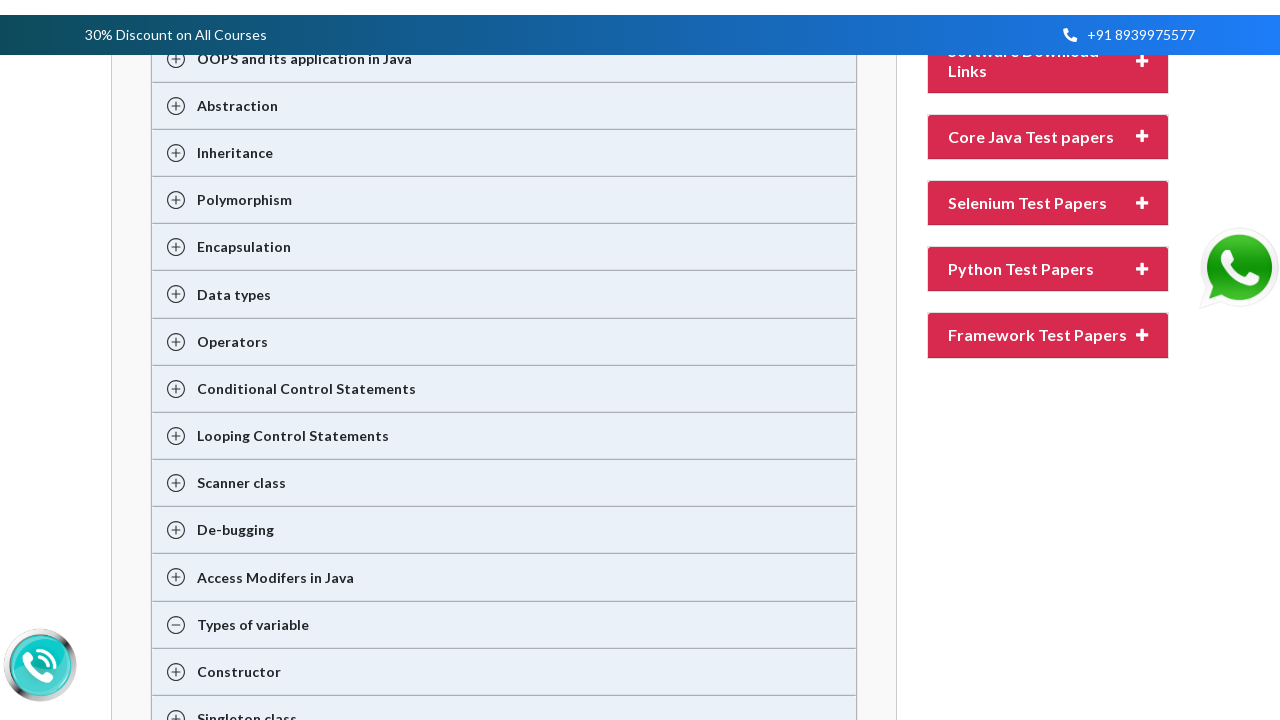

Pressed ArrowDown key (2/9) to navigate through context menu options
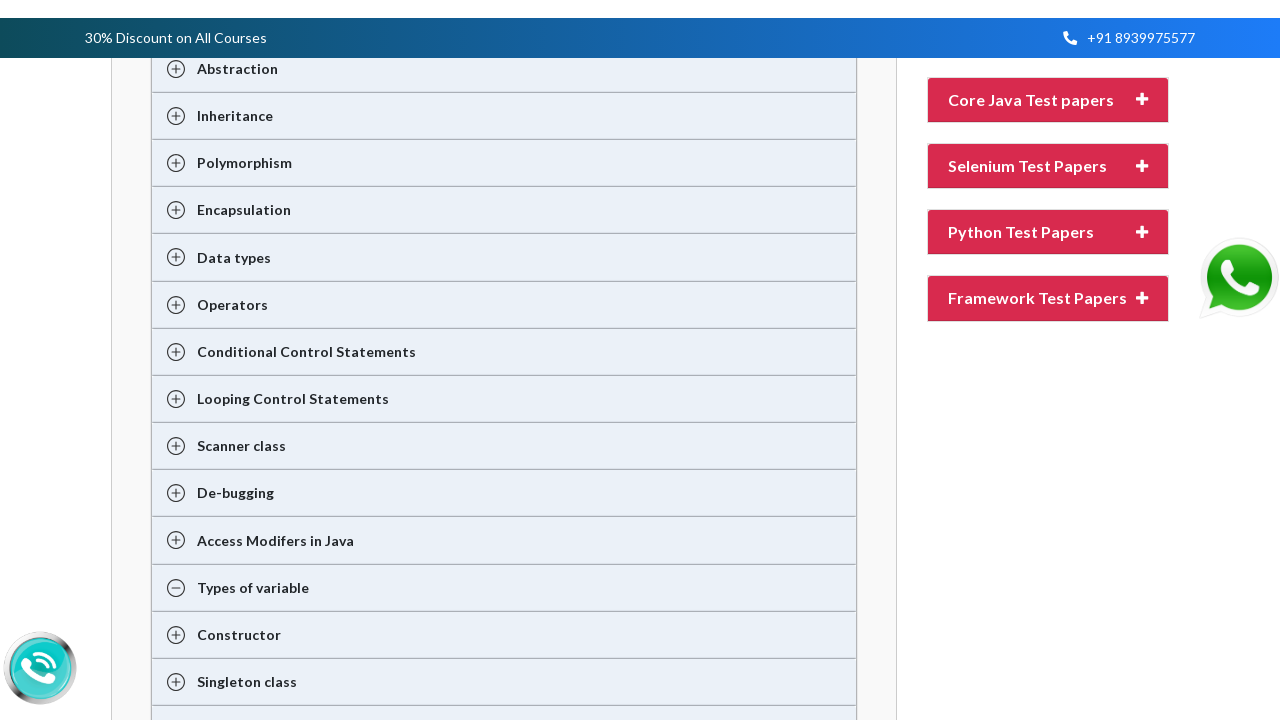

Pressed ArrowDown key (3/9) to navigate through context menu options
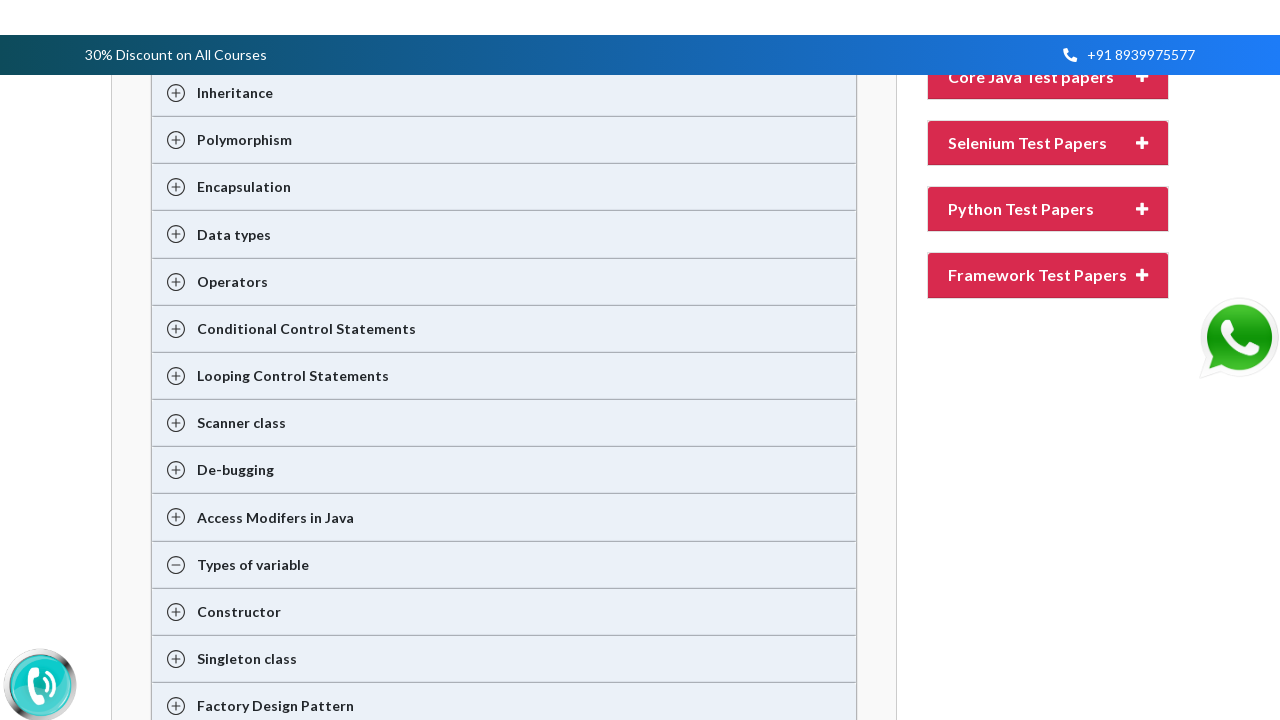

Pressed ArrowDown key (4/9) to navigate through context menu options
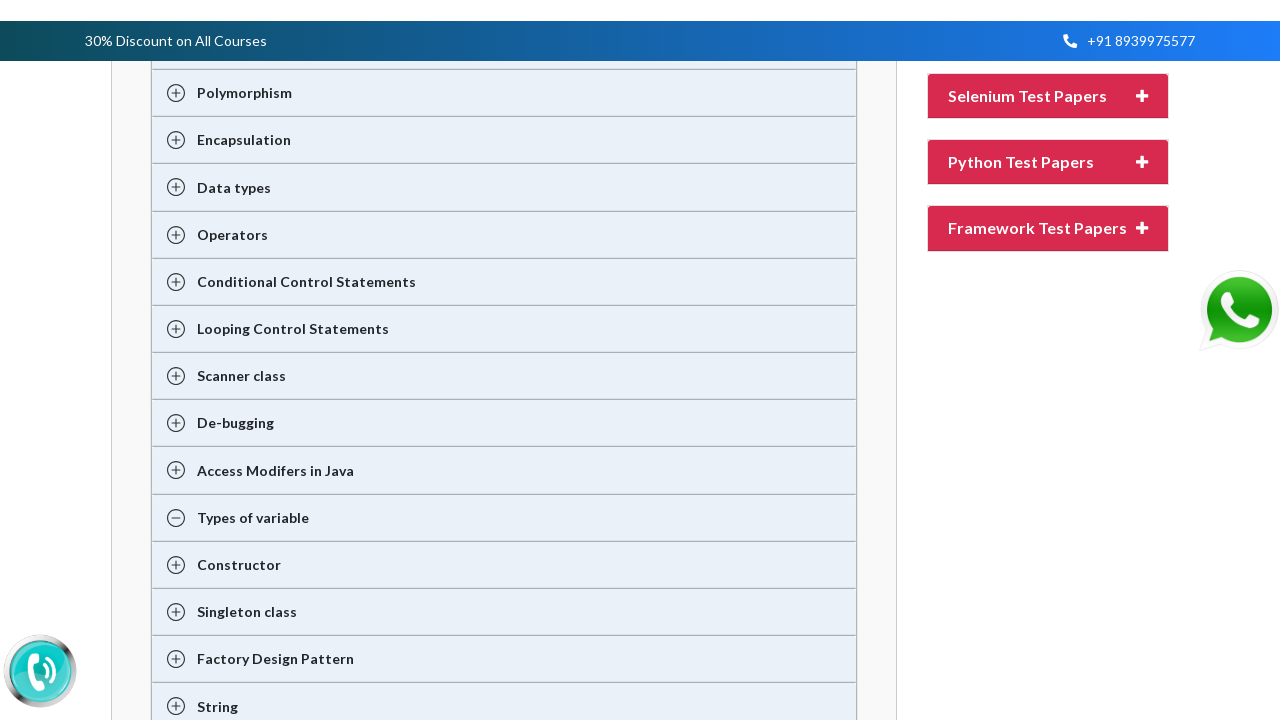

Pressed ArrowDown key (5/9) to navigate through context menu options
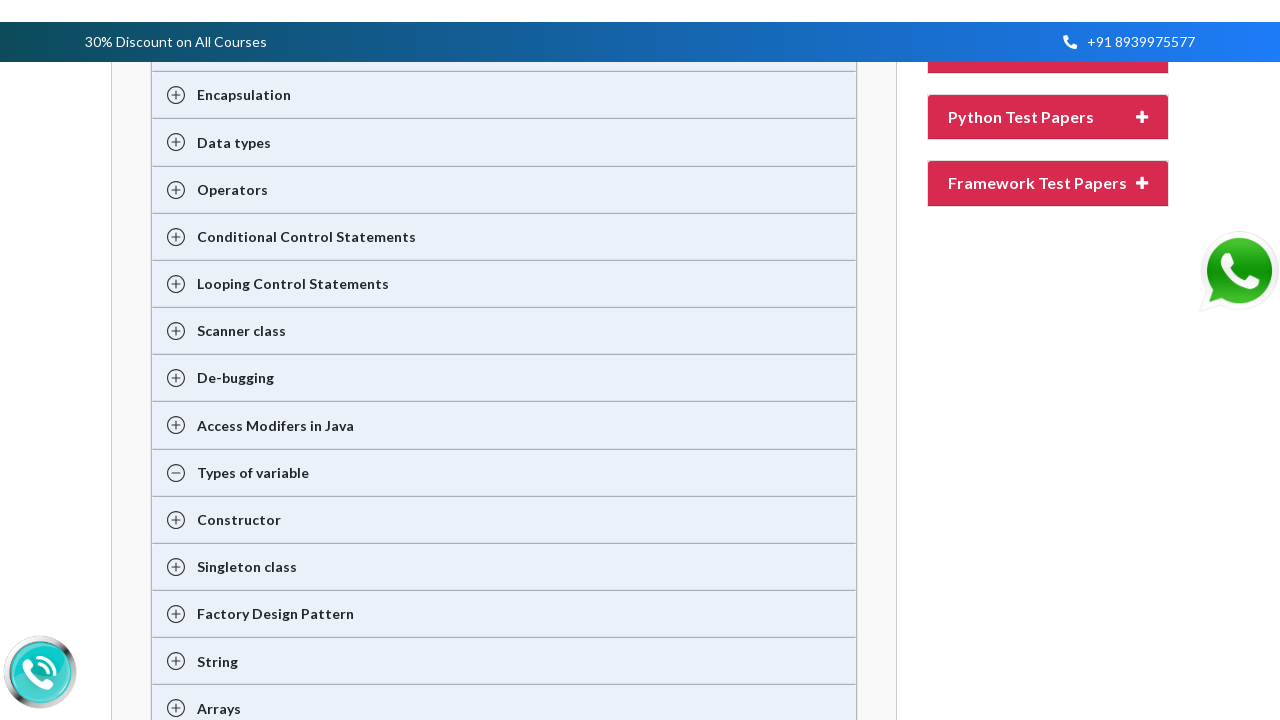

Pressed ArrowDown key (6/9) to navigate through context menu options
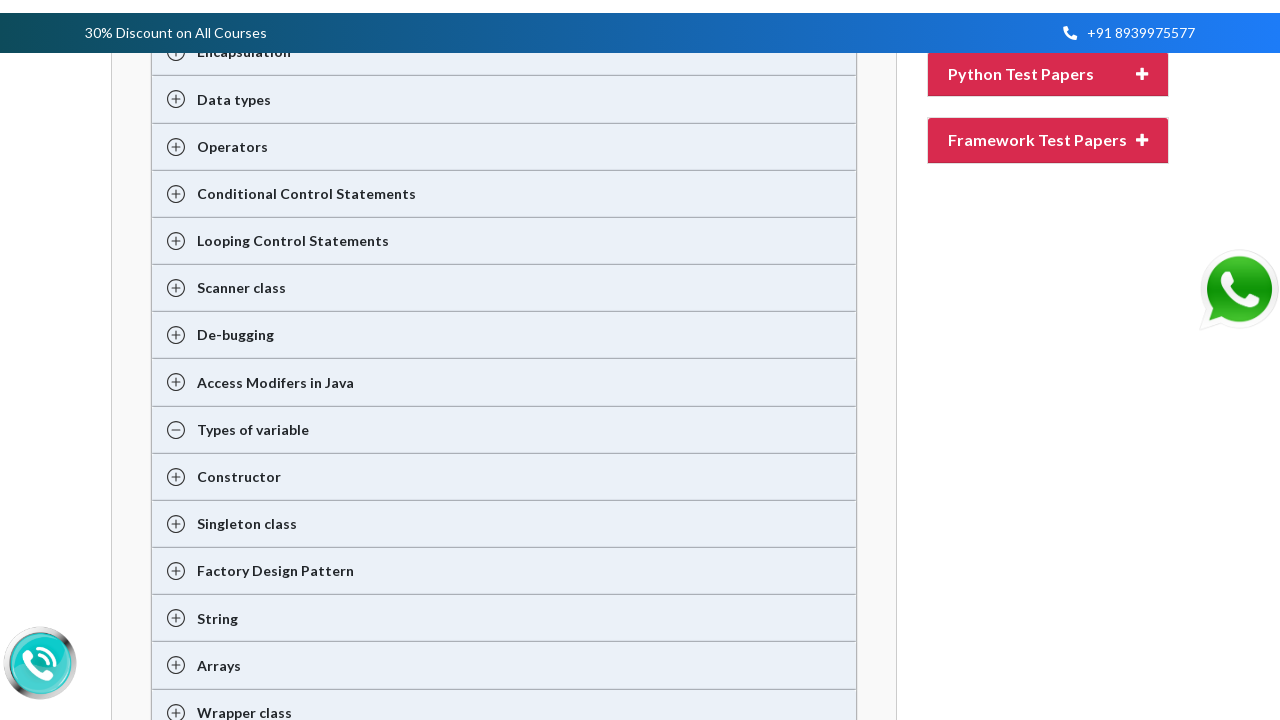

Pressed ArrowDown key (7/9) to navigate through context menu options
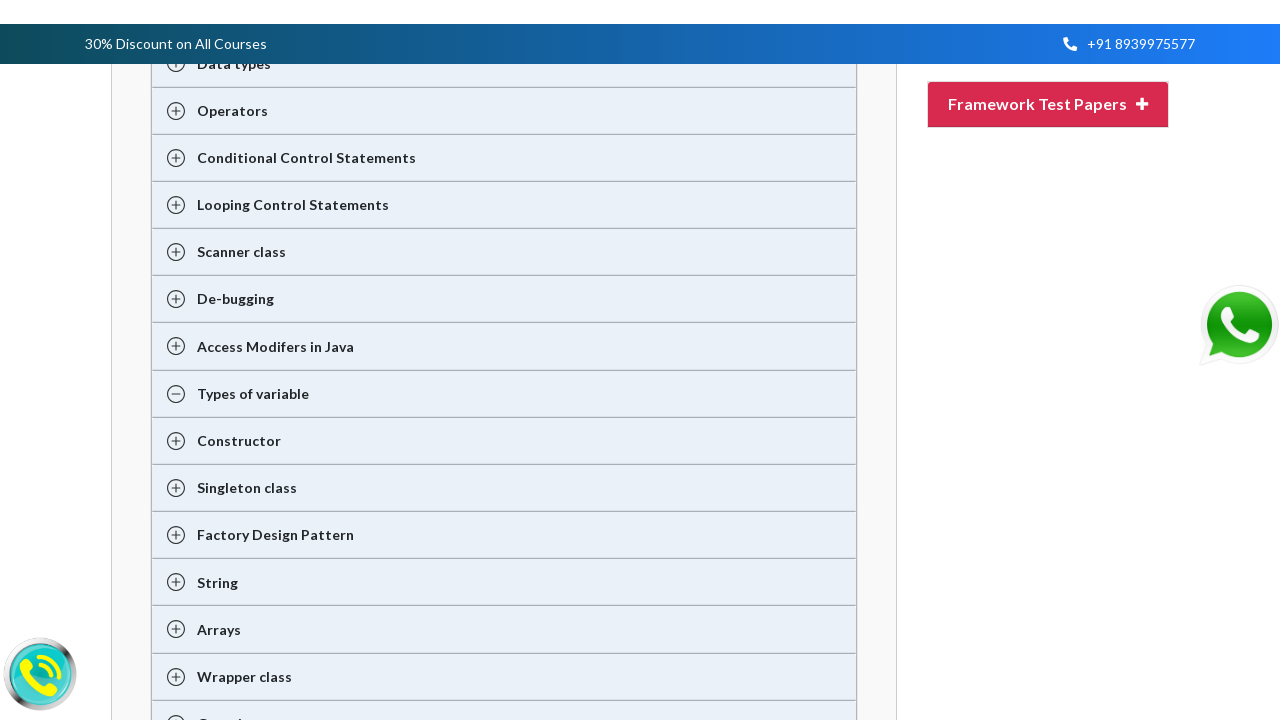

Pressed ArrowDown key (8/9) to navigate through context menu options
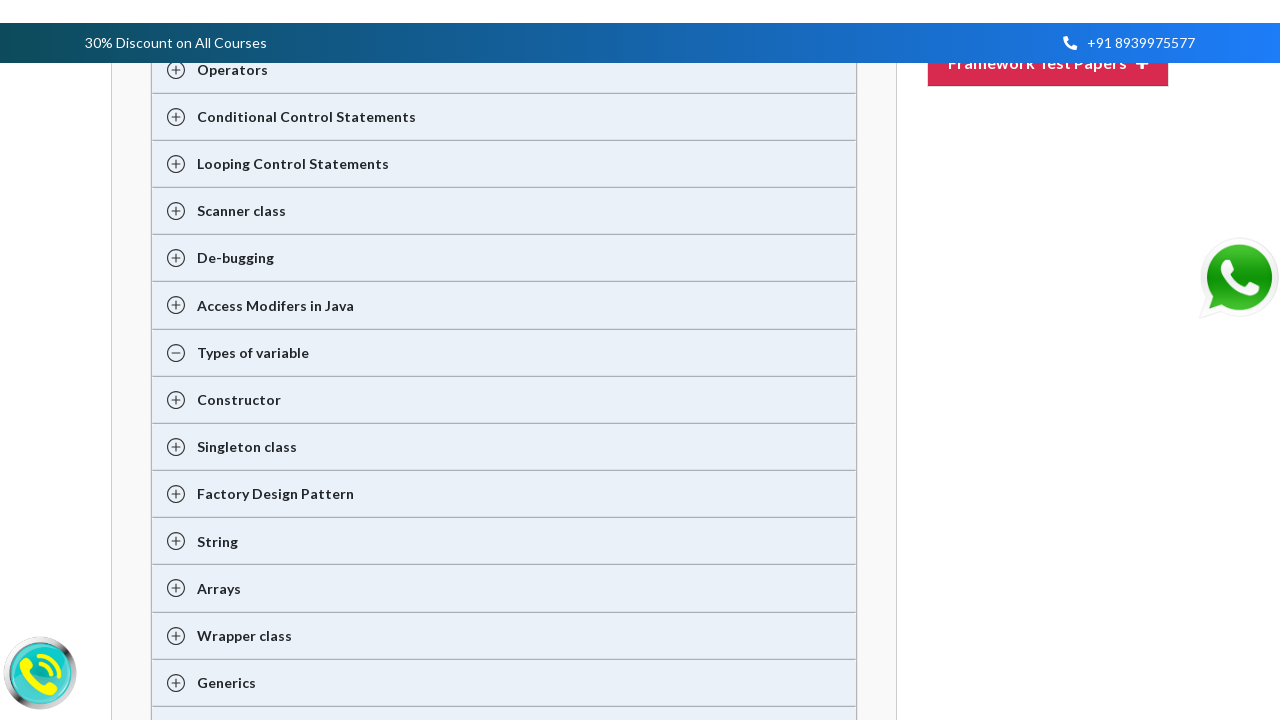

Pressed ArrowDown key (9/9) to navigate through context menu options
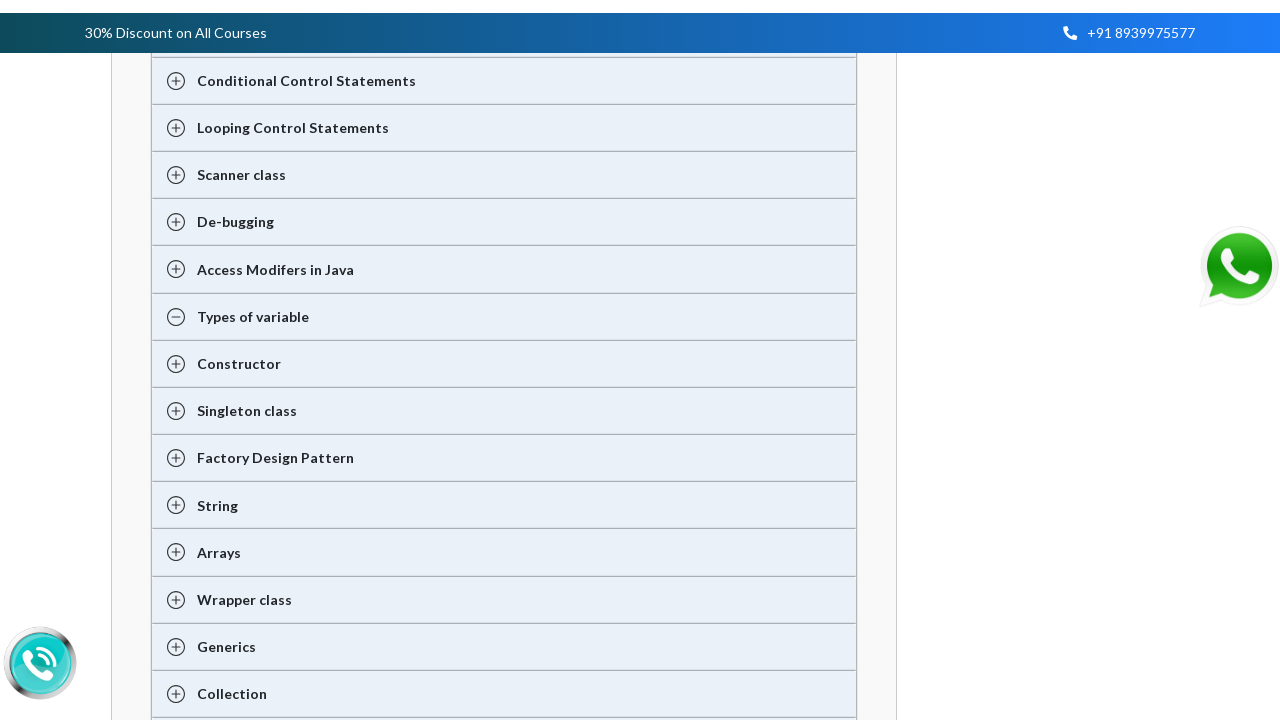

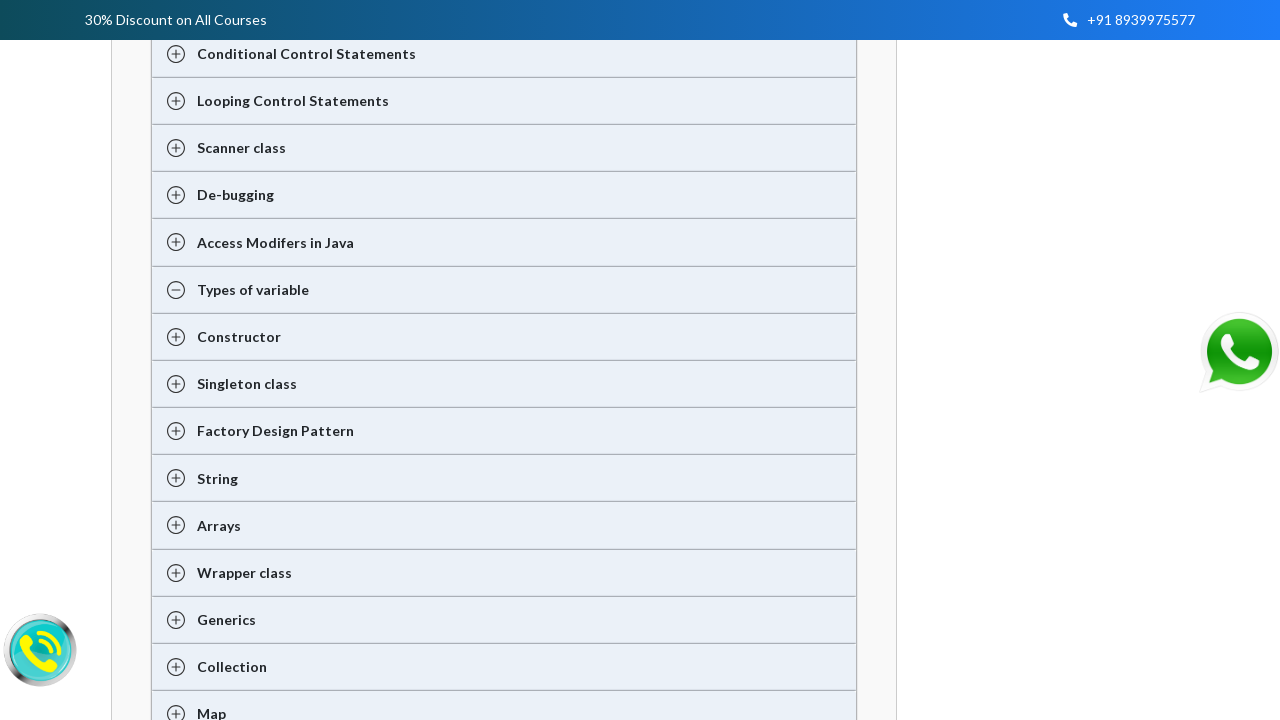